Tests login form validation by entering valid username and invalid password, then verifies error message appears

Starting URL: https://www.saucedemo.com/

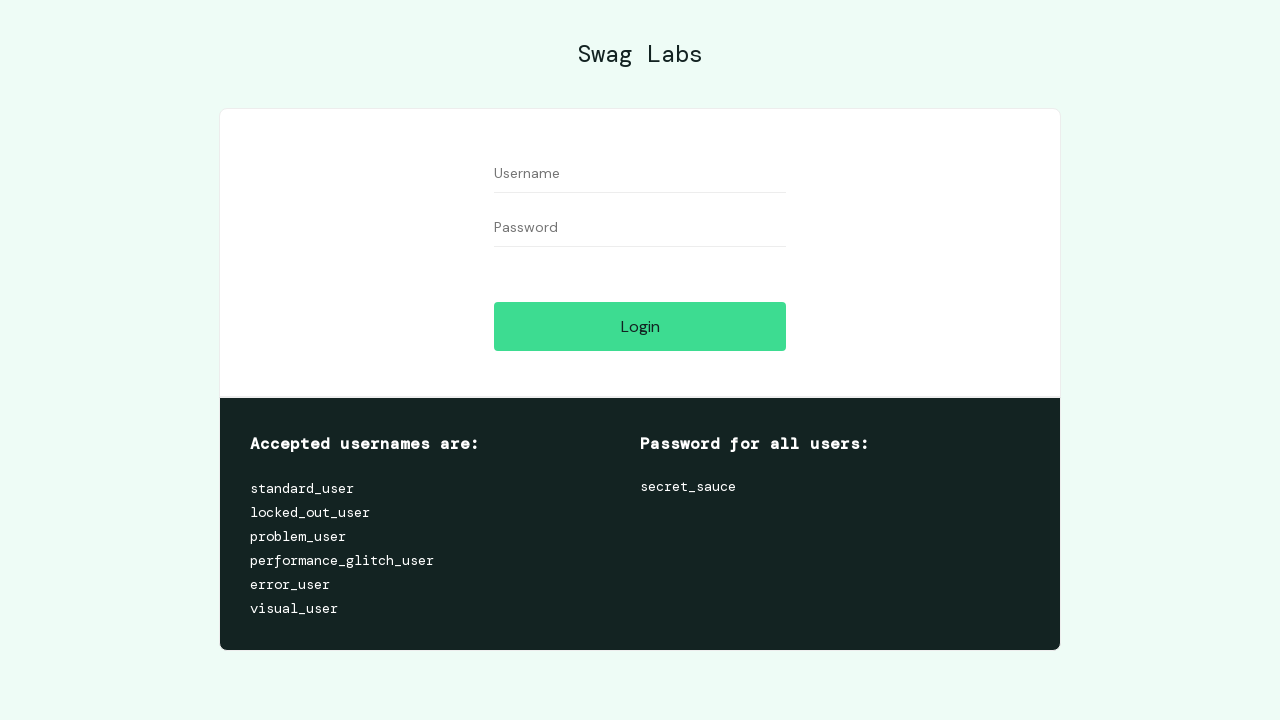

Filled username field with 'standard_user' on #user-name
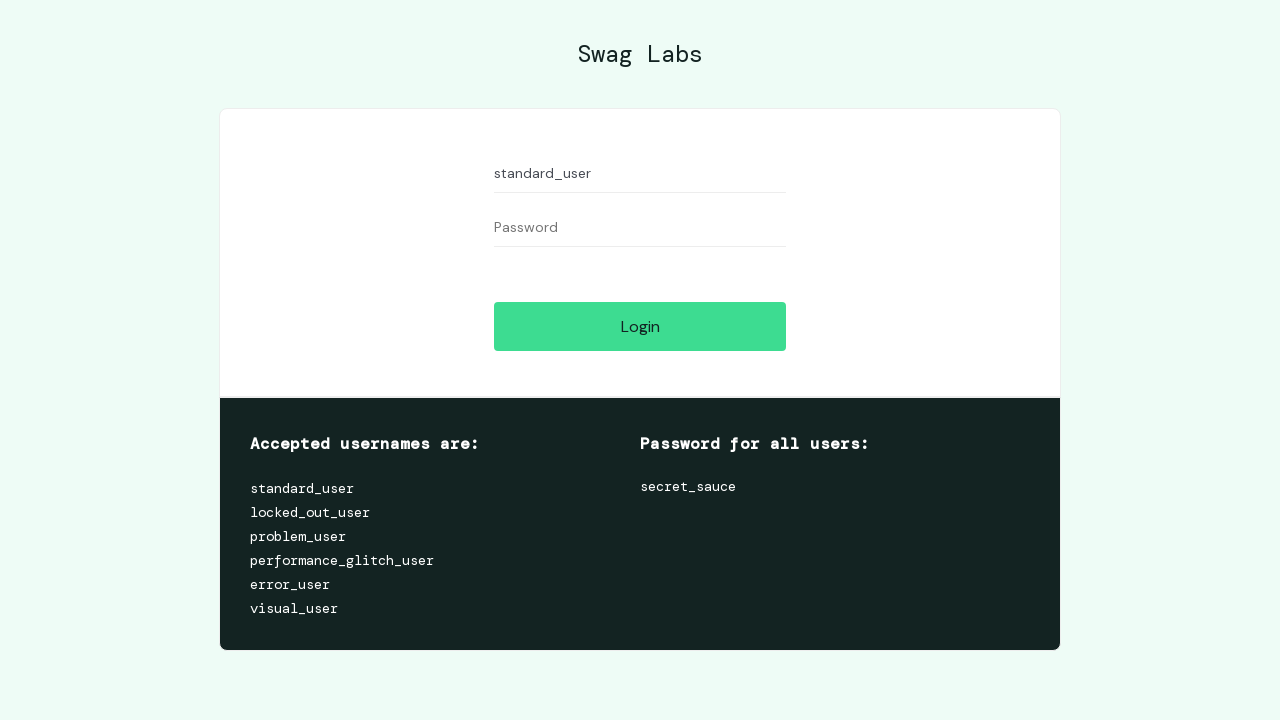

Cleared password field on #password
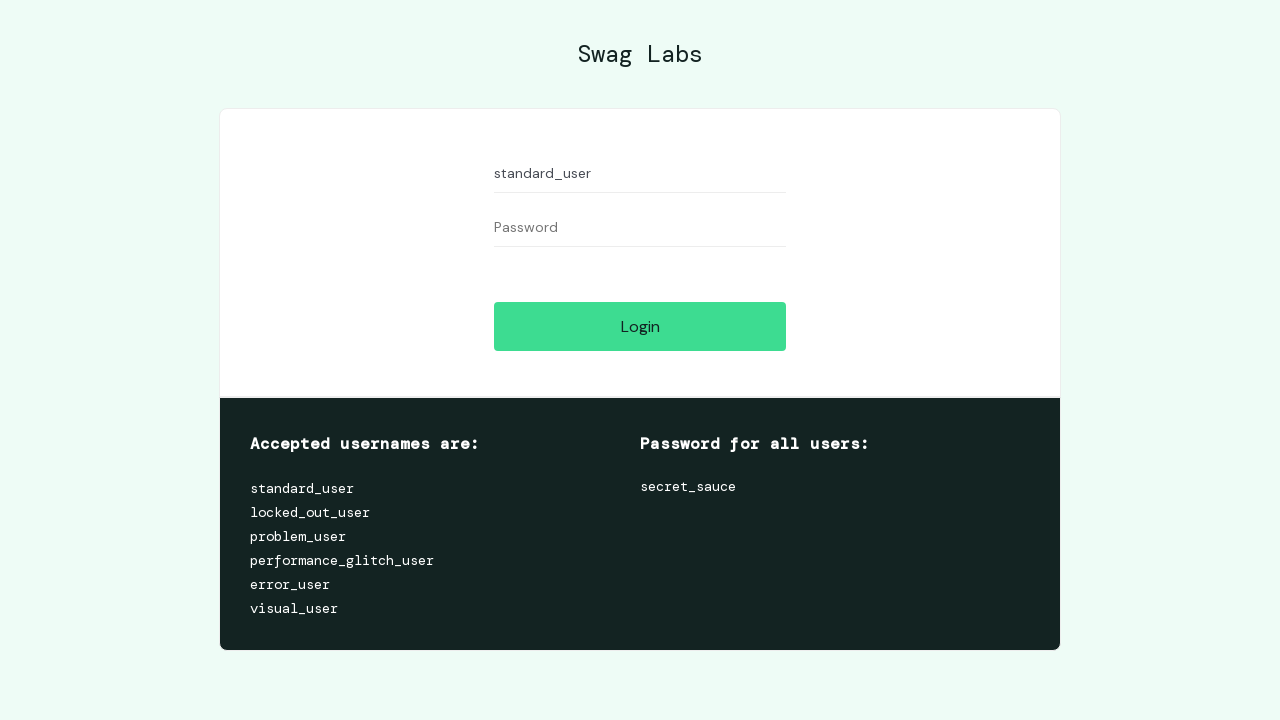

Filled password field with invalid password 'secret_sauce1' on #password
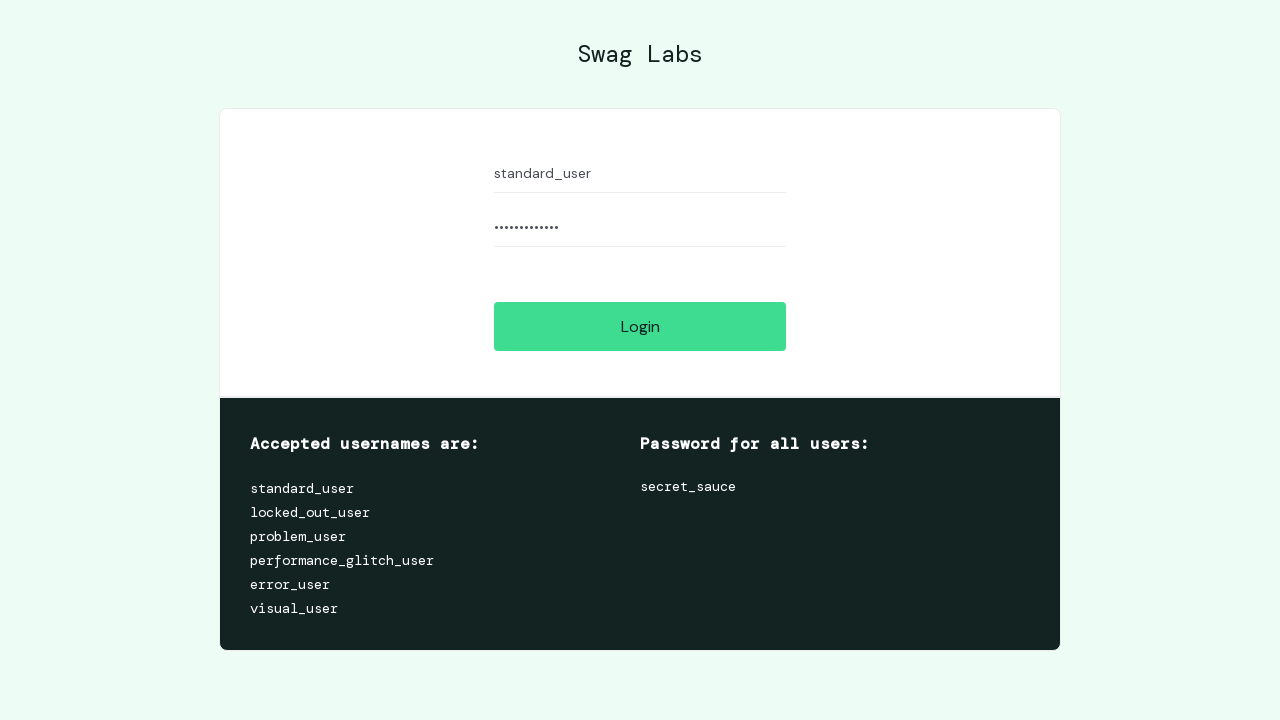

Clicked login button at (640, 326) on #login-button
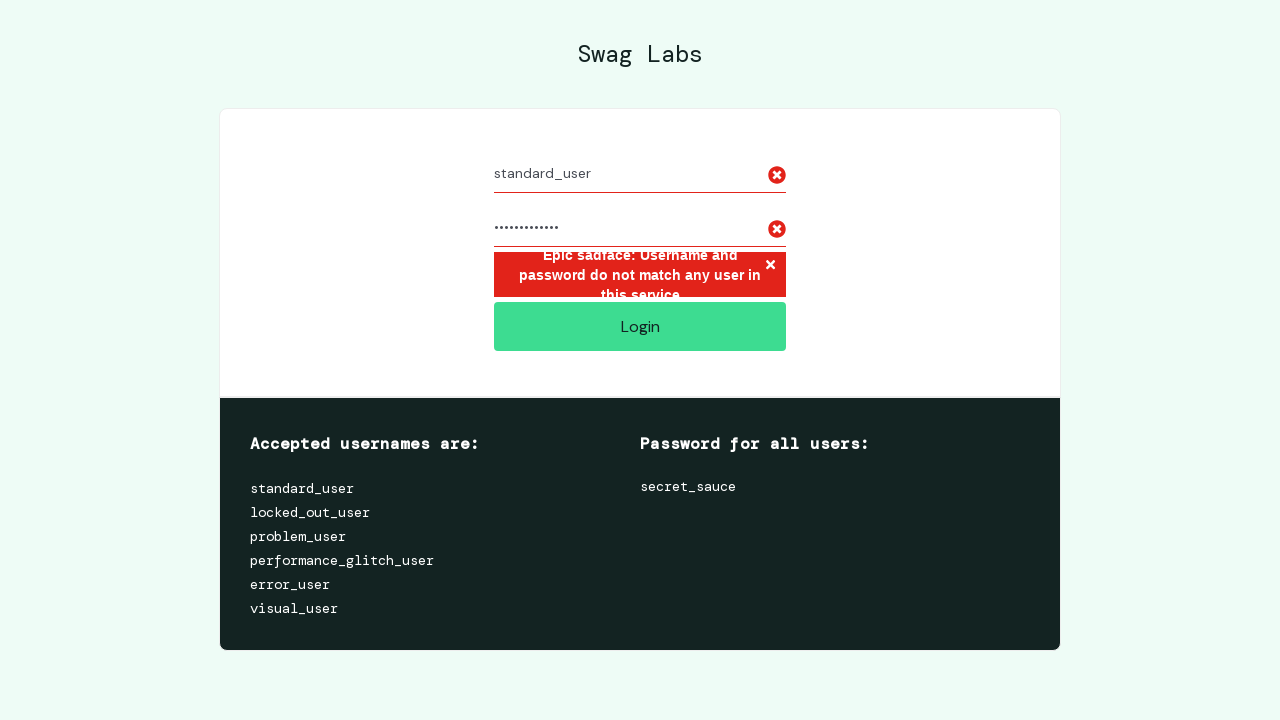

Retrieved error message text from error container
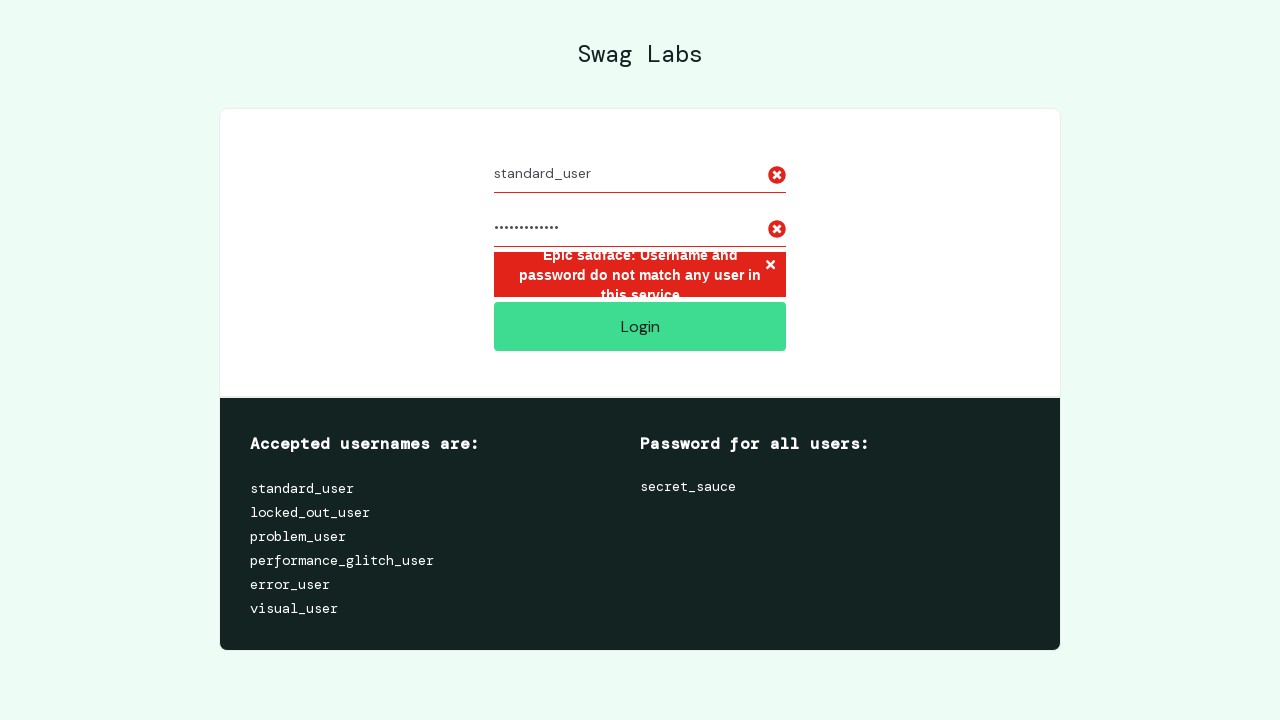

Verified error message matches expected text: 'Epic sadface: Username and password do not match any user in this service'
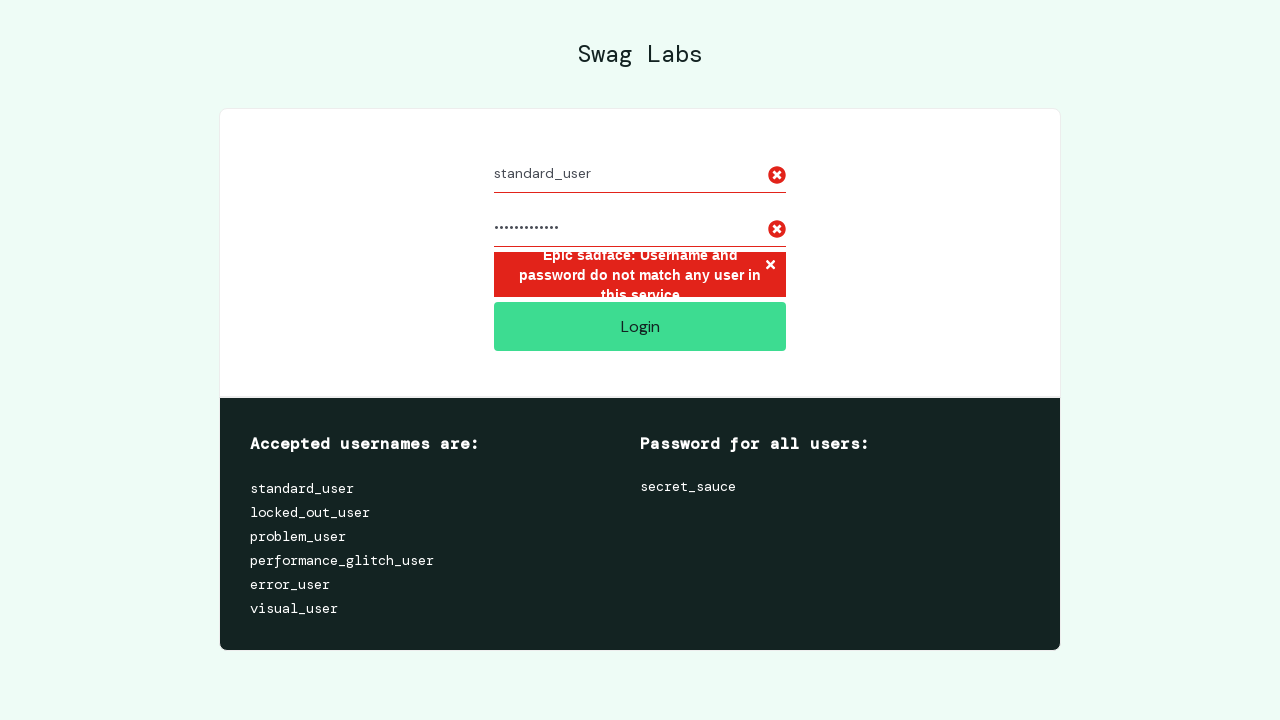

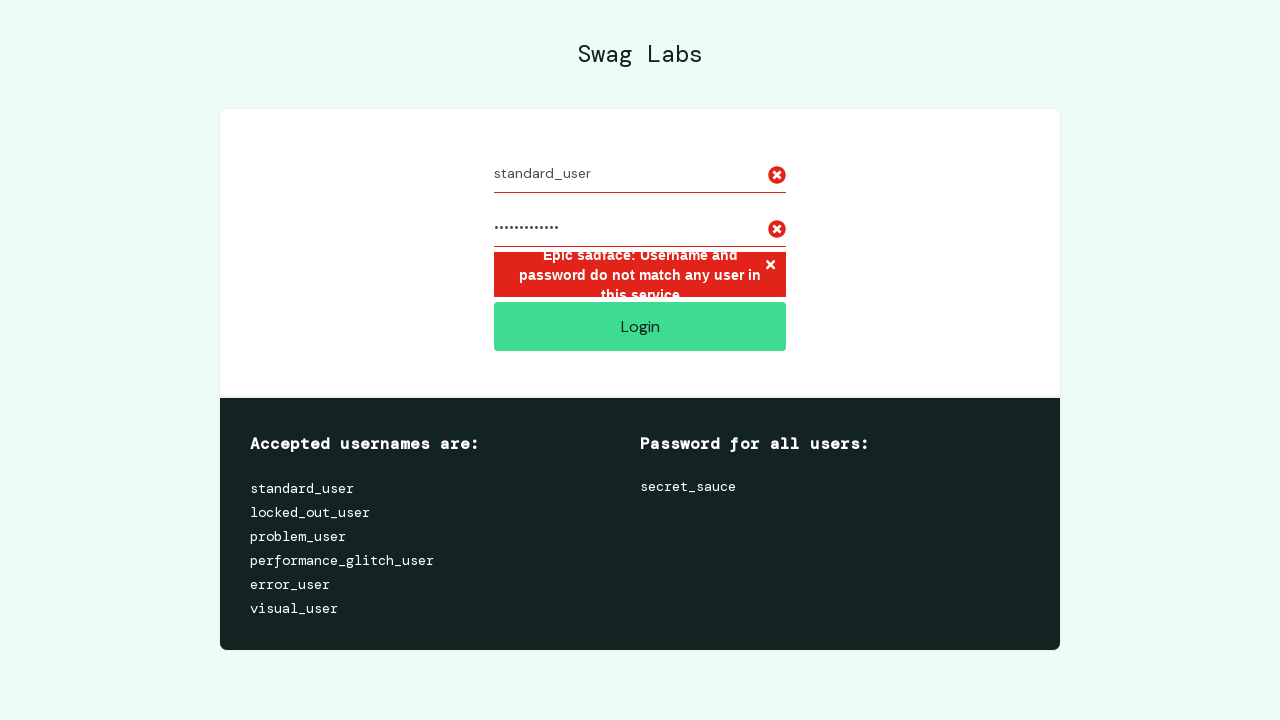